Tests filling out the first name and last name fields on a contact form

Starting URL: https://www.automationtesting.co.uk/contactForm.html

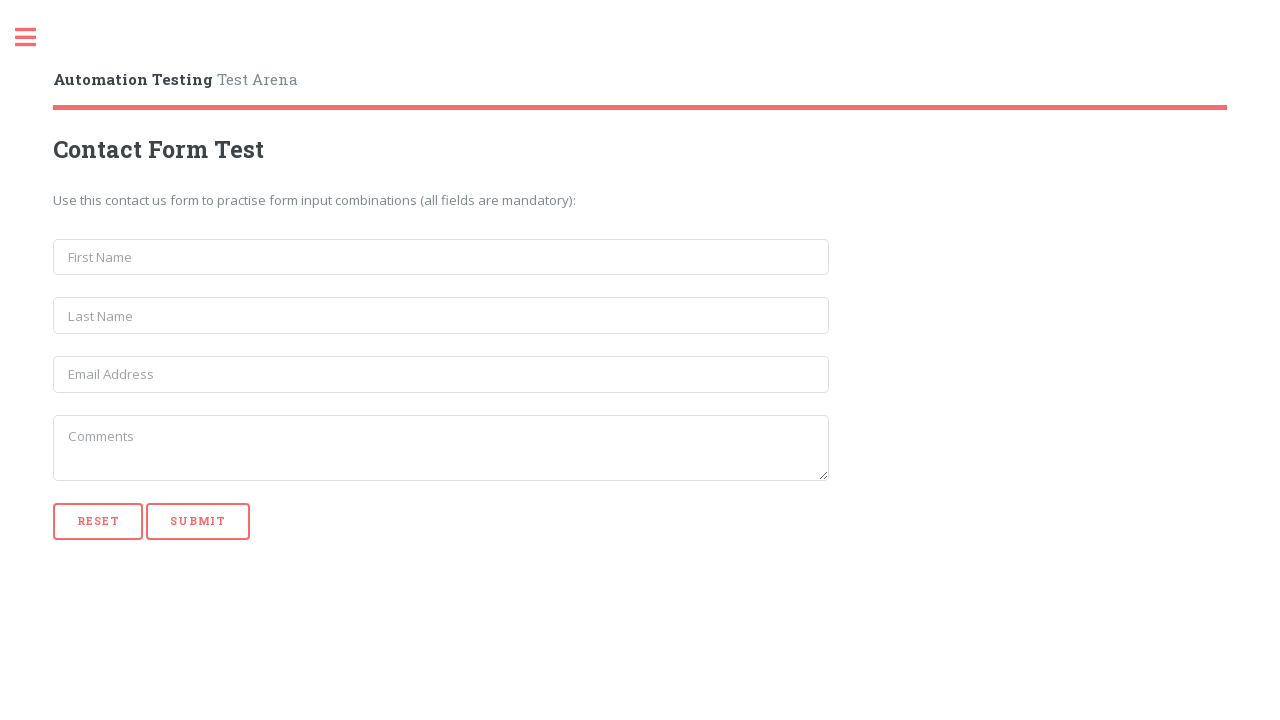

Filled first name field with 'Michael' on input[name='first_name']
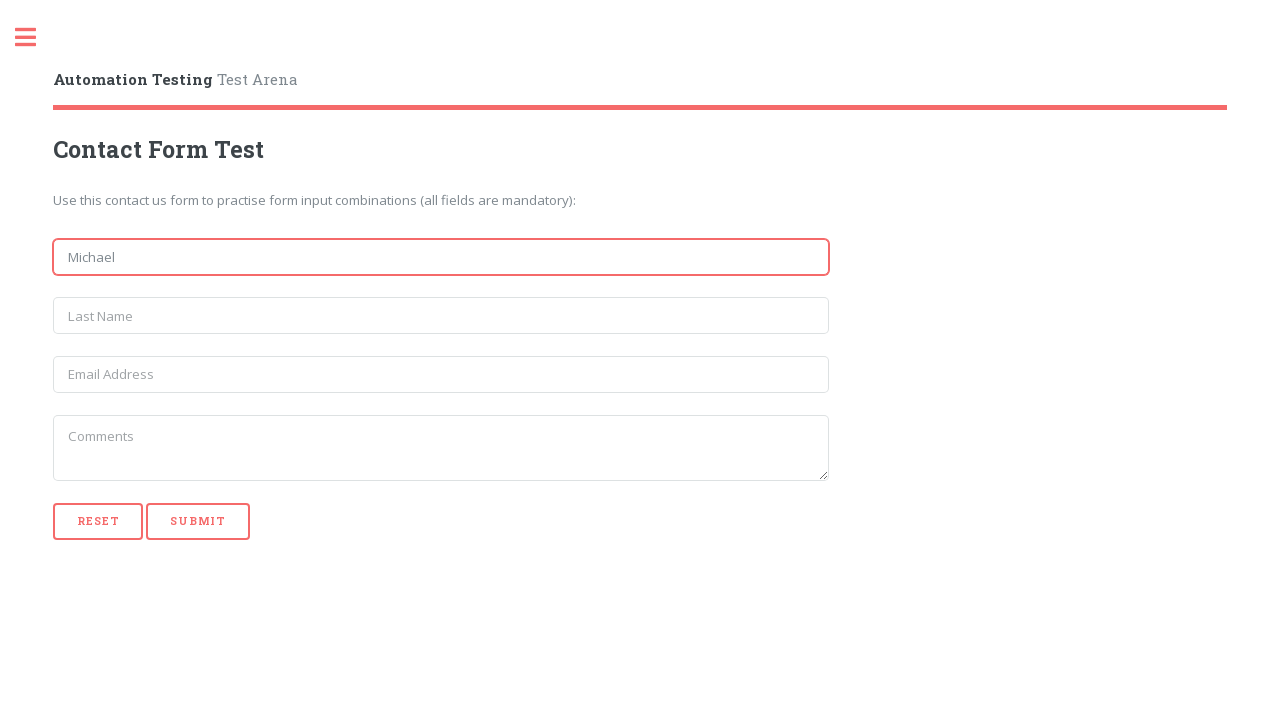

Filled last name field with 'Thompson' on input[name='last_name']
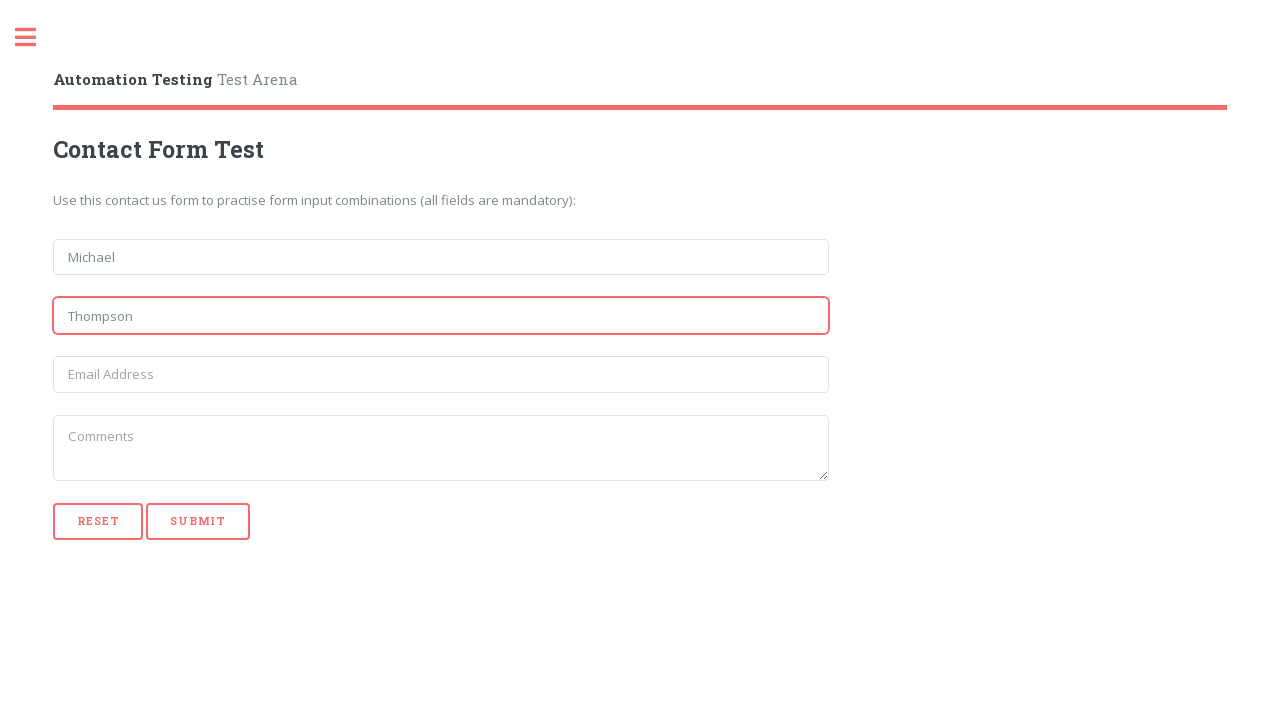

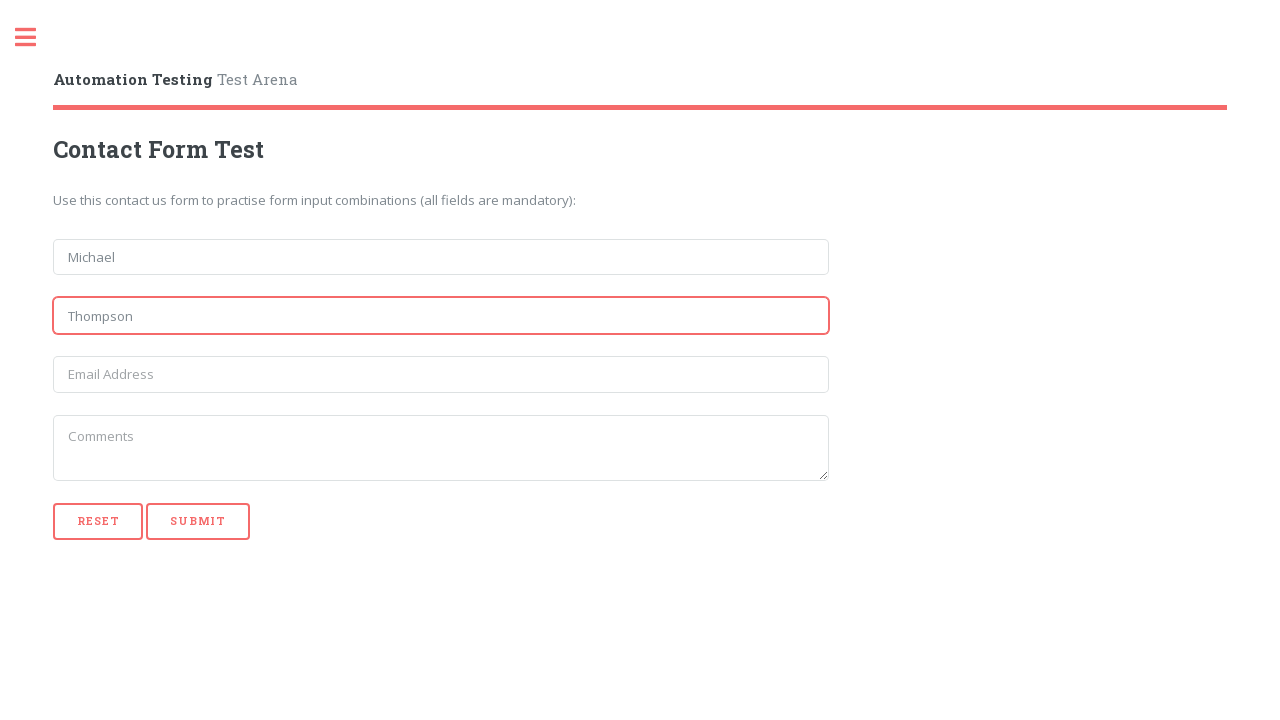